Tests the dynamic controls page by clicking the Remove button to hide a checkbox, verifying the "It's gone!" message appears, then clicking Add to restore it and verifying "It's back!" message appears.

Starting URL: https://the-internet.herokuapp.com/dynamic_controls

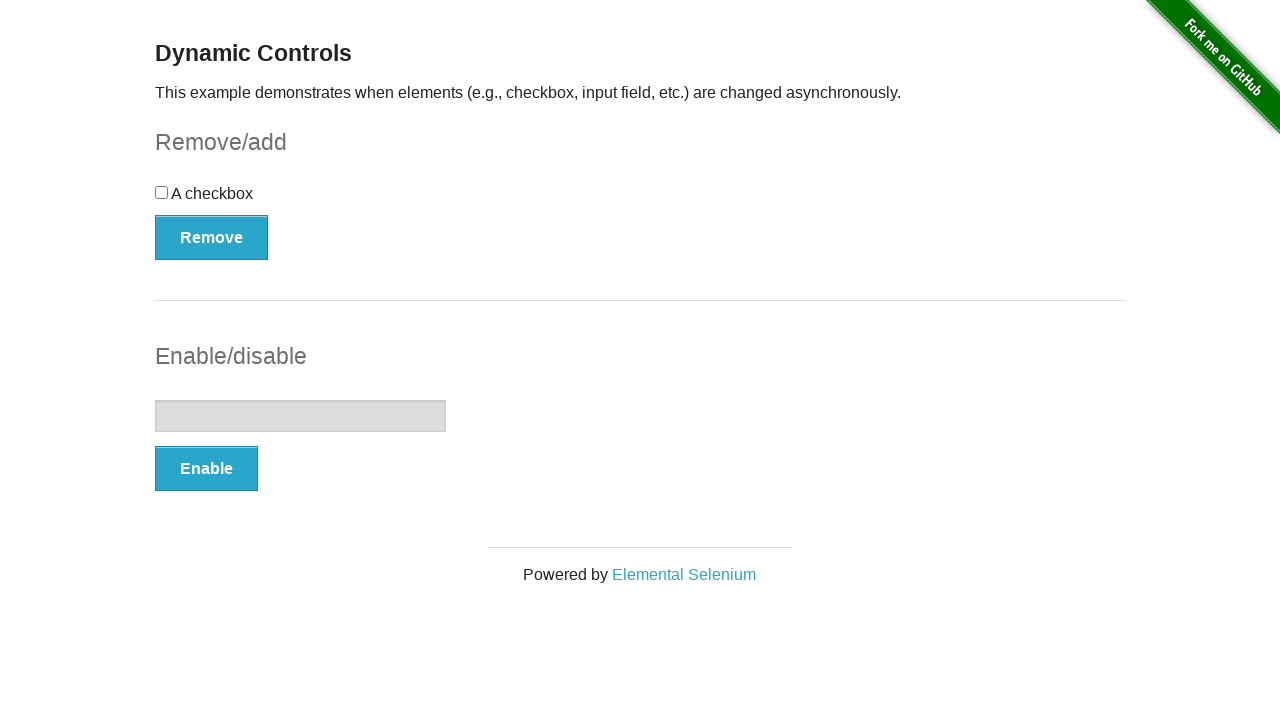

Clicked Remove button to hide checkbox at (212, 237) on xpath=//button[@onclick='swapCheckbox()']
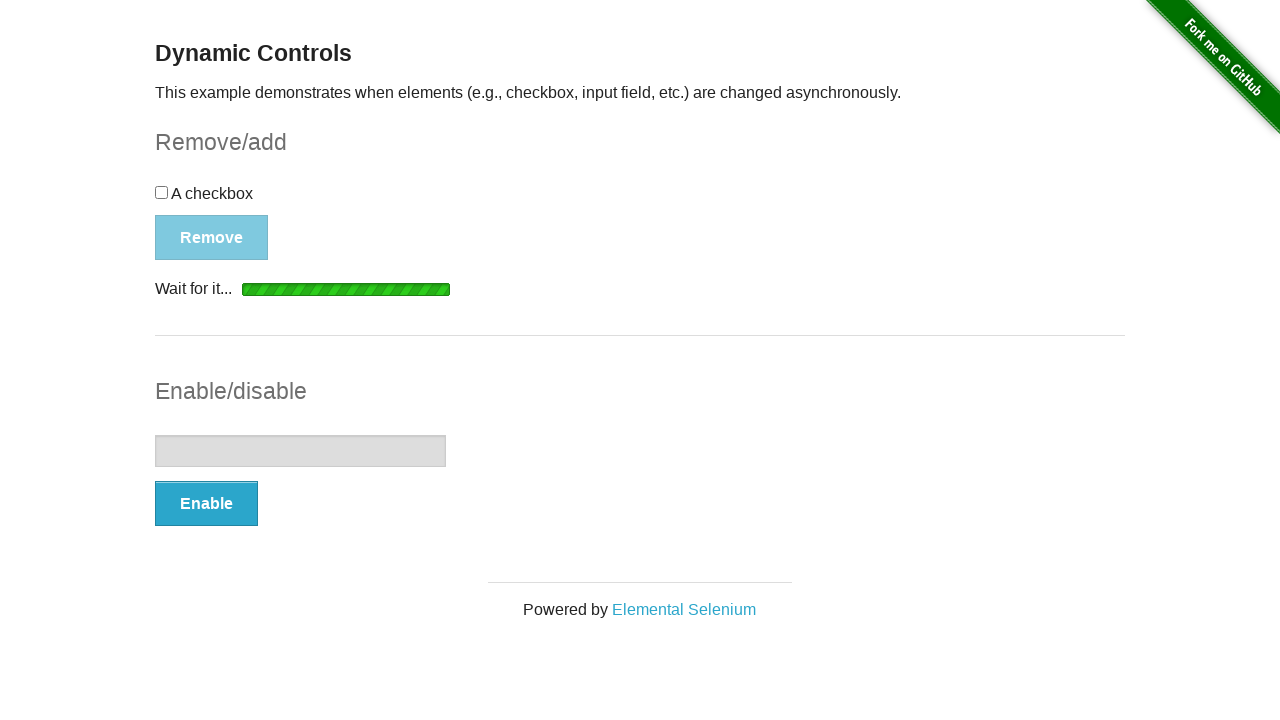

Waited for message element to become visible
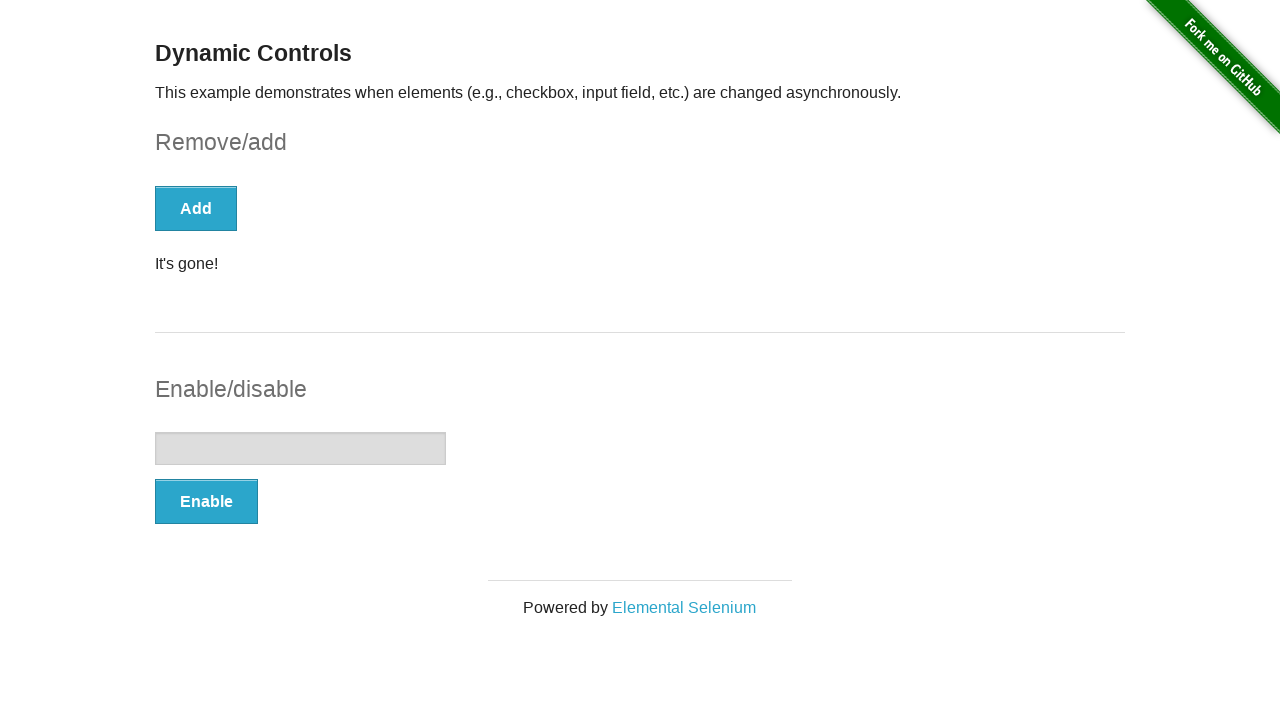

Verified 'It's gone!' message is displayed
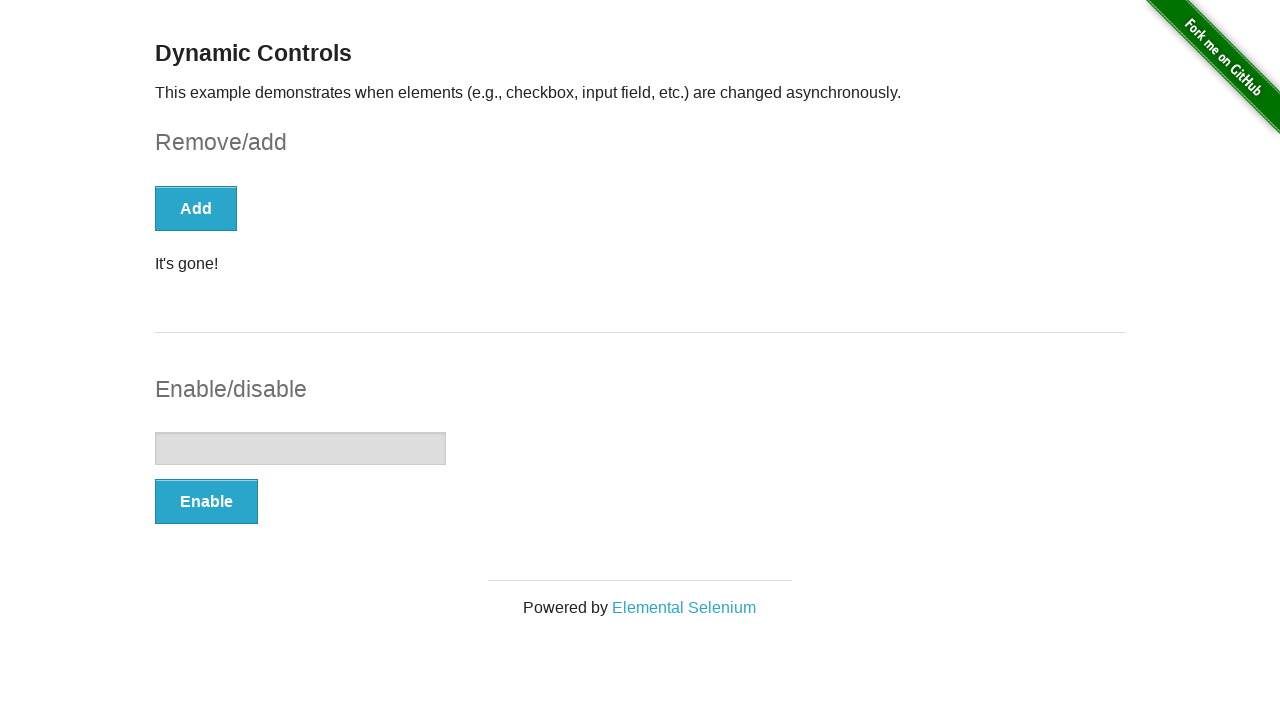

Clicked Add button to restore checkbox at (196, 208) on xpath=//button[@onclick='swapCheckbox()']
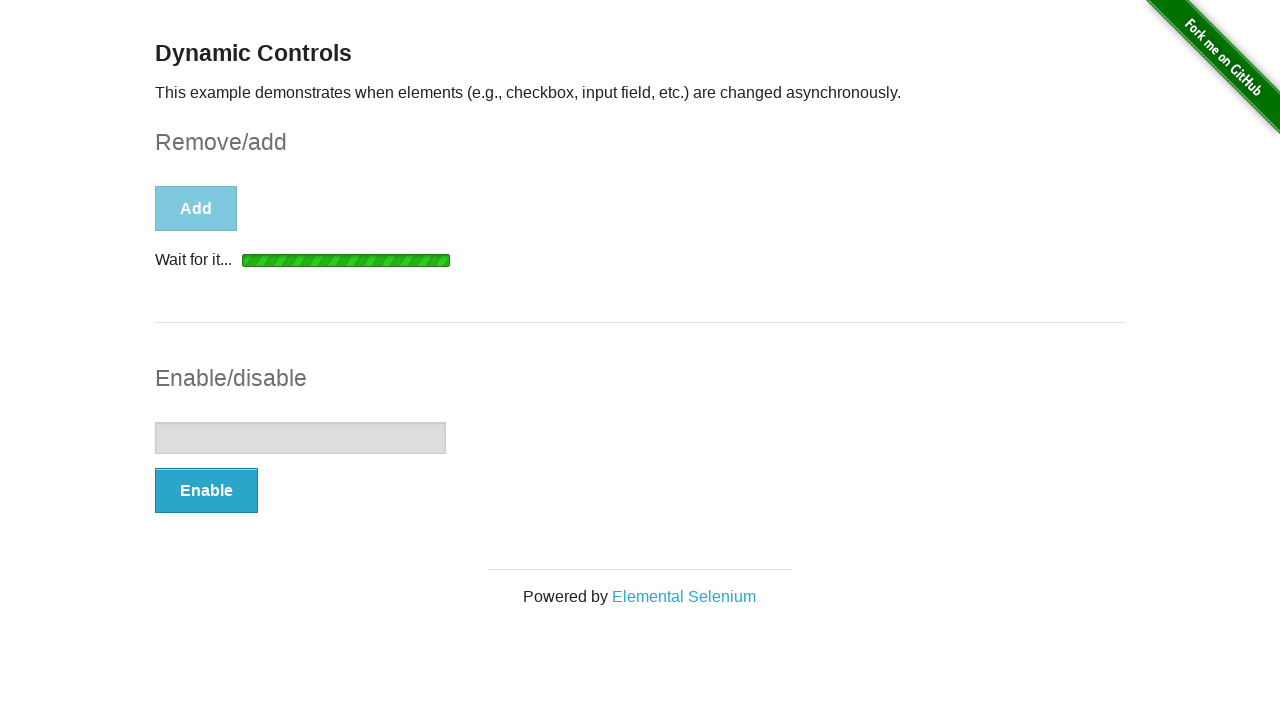

Waited for message element to become visible again
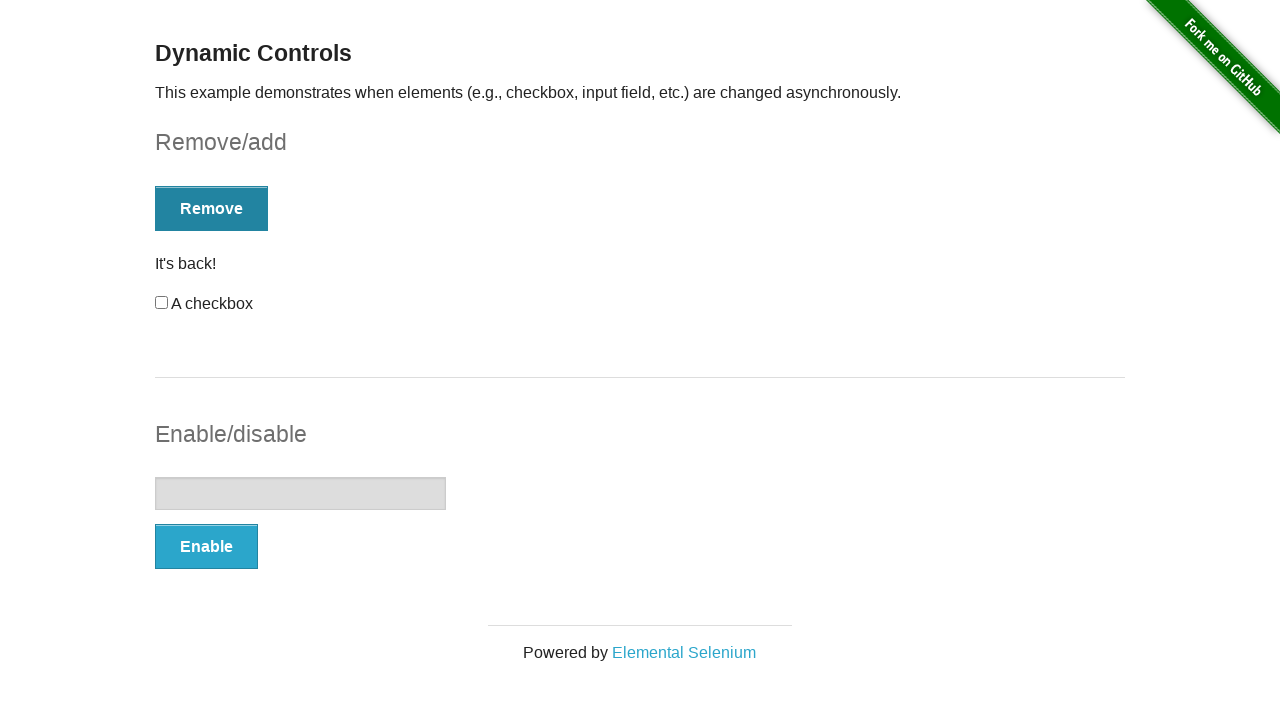

Verified 'It's back!' message is displayed
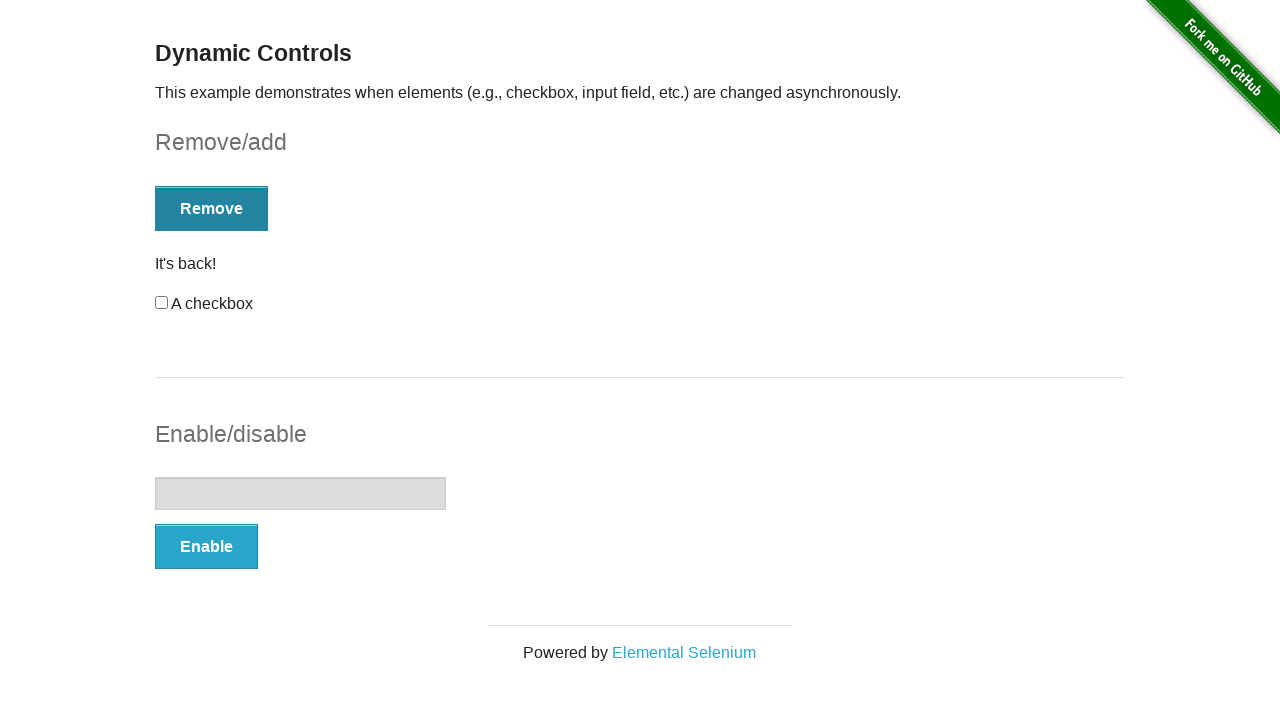

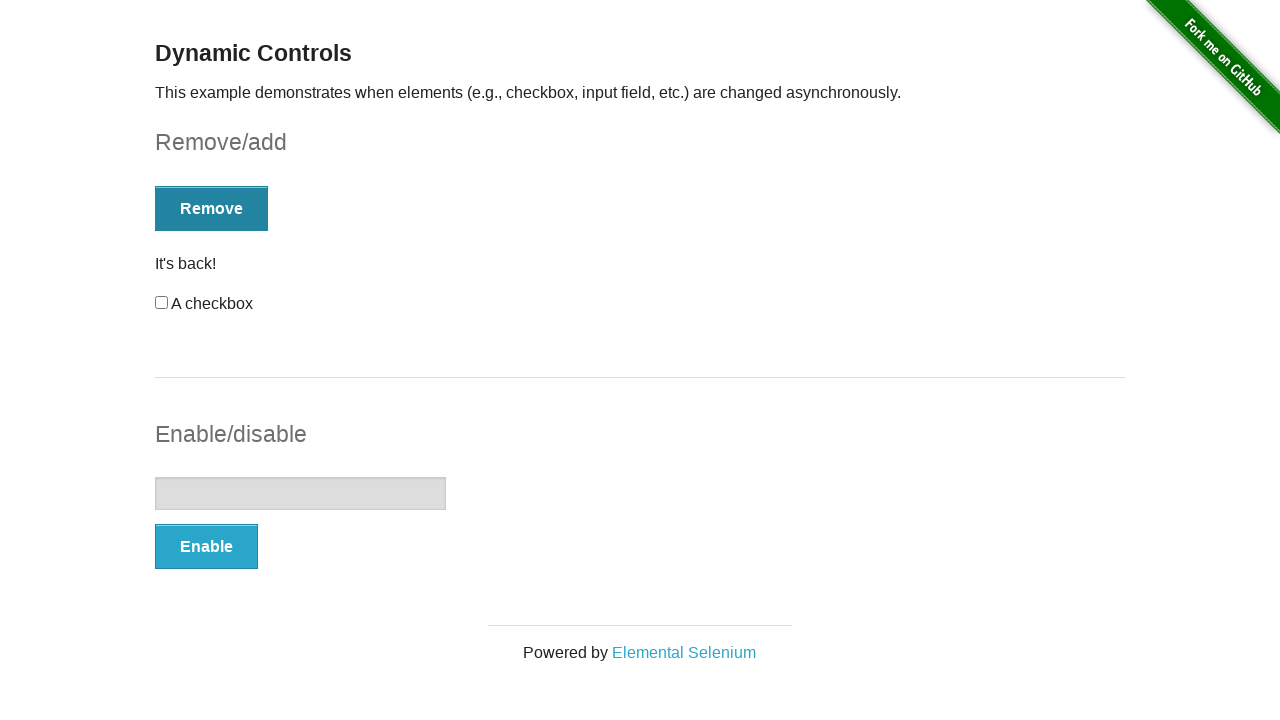